Tests the "Alerts, Frame & Windows" section of demoqa.com by navigating to Browser Windows, clicking the New Tab button, verifying content in the new tab, and switching back to the original tab.

Starting URL: https://demoqa.com/

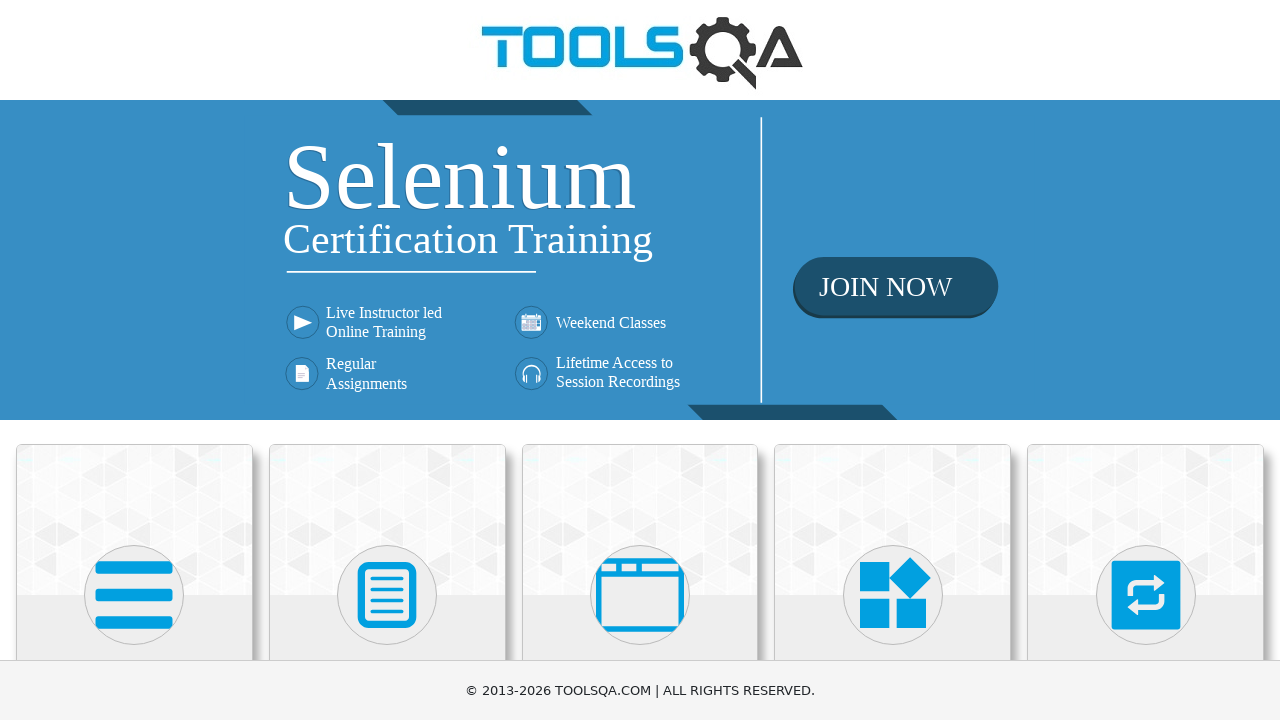

Scrolled down to see the cards
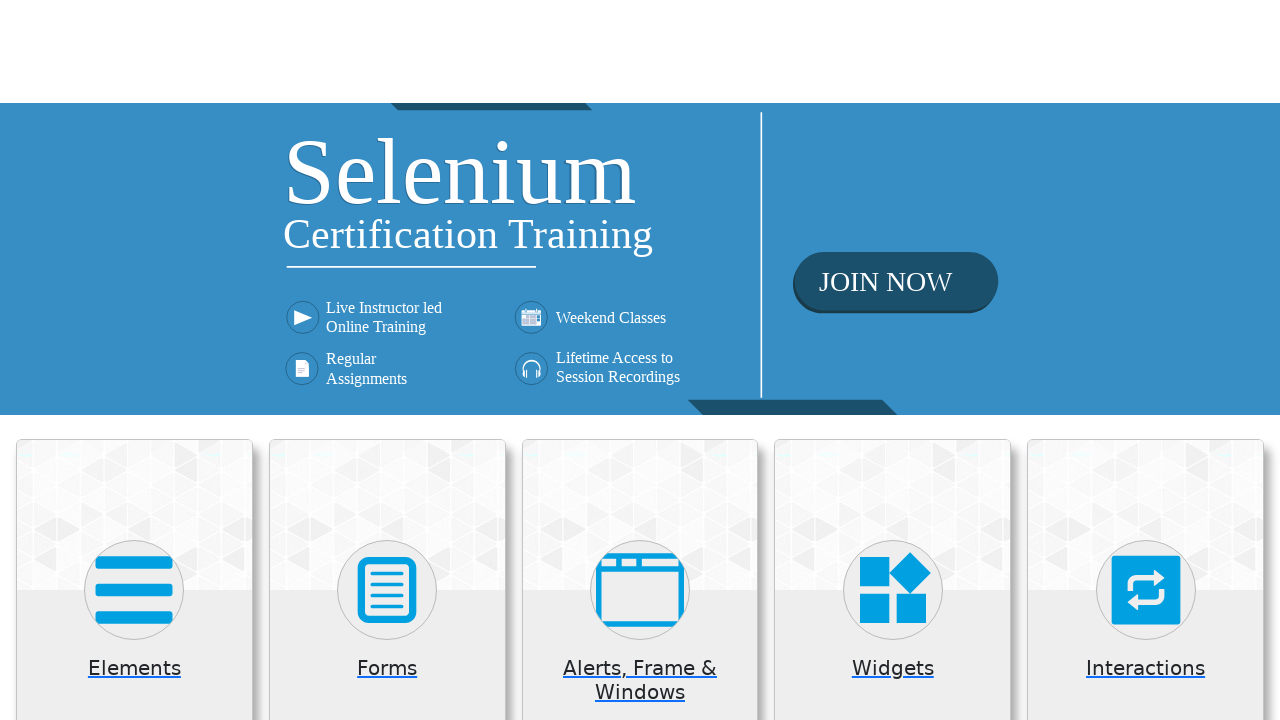

Clicked on 'Alerts, Frame & Windows' card at (640, 200) on (//*[@class='card mt-4 top-card'])[3]
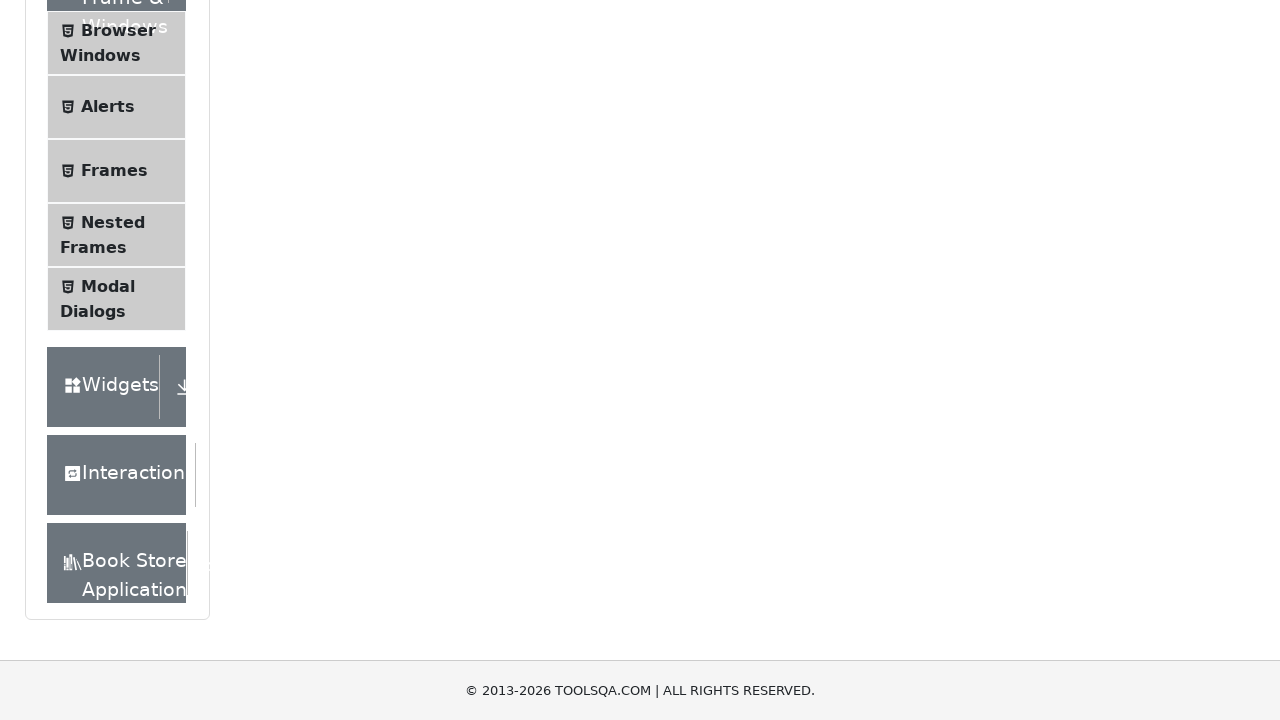

Instruction text loaded
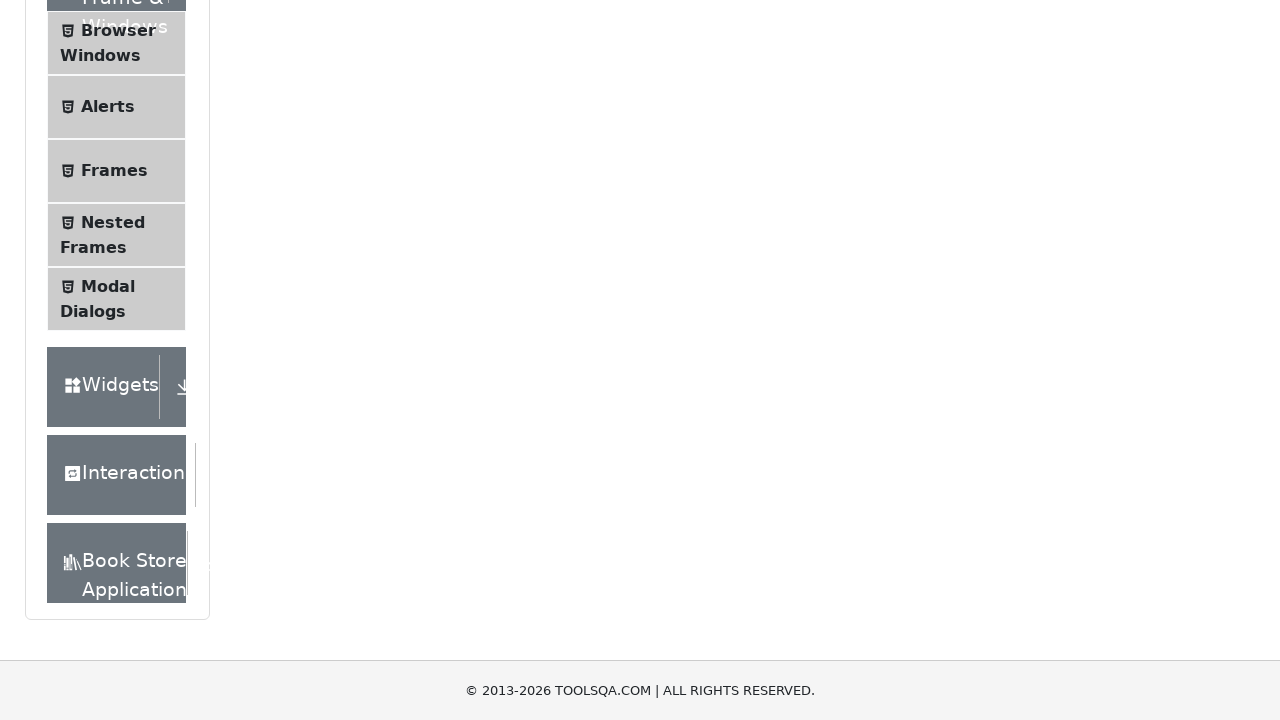

Verified instruction text is visible
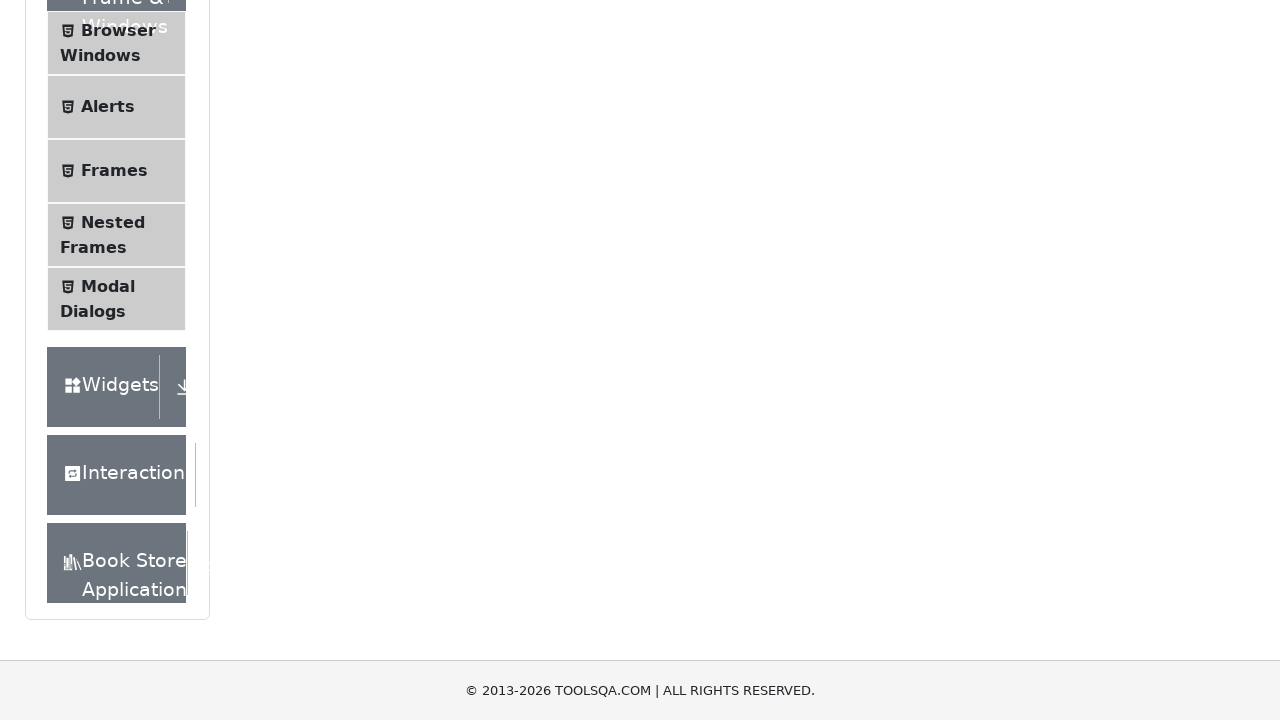

Clicked on 'Browser Windows' in the left menu at (118, 30) on text=Browser Windows
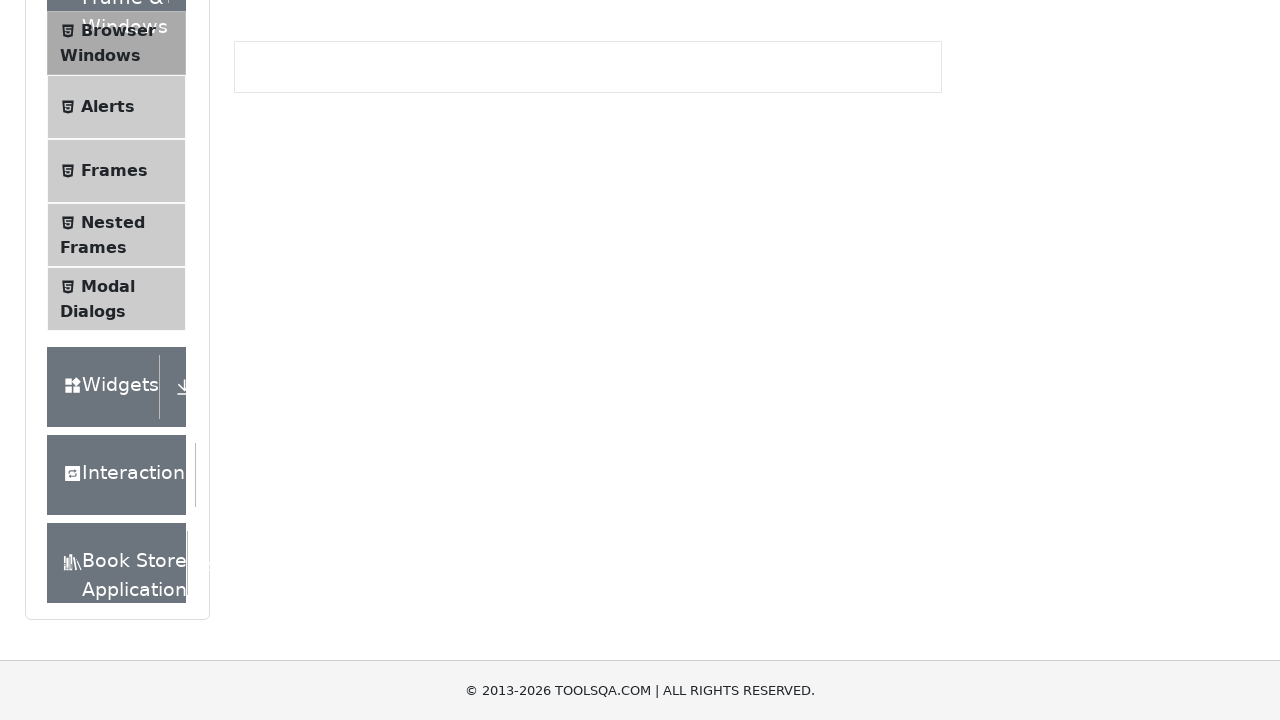

Browser Windows page loaded and New Tab button is visible
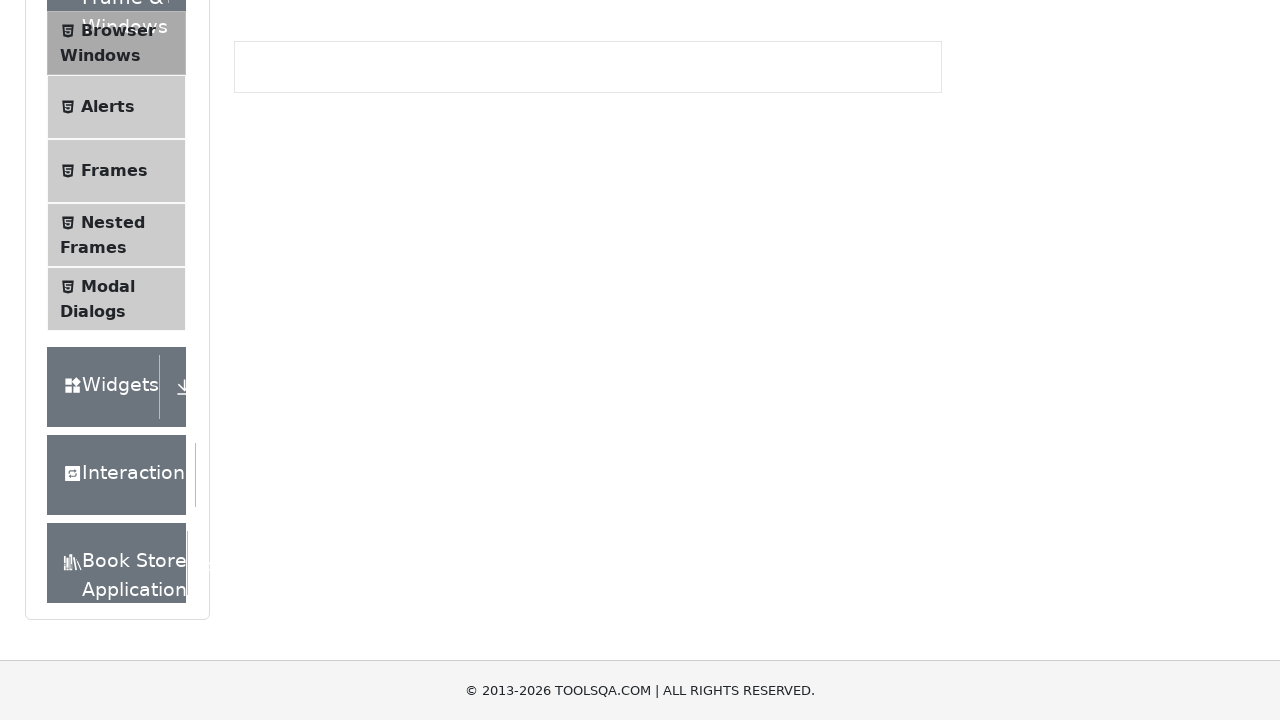

Verified New Tab button is visible
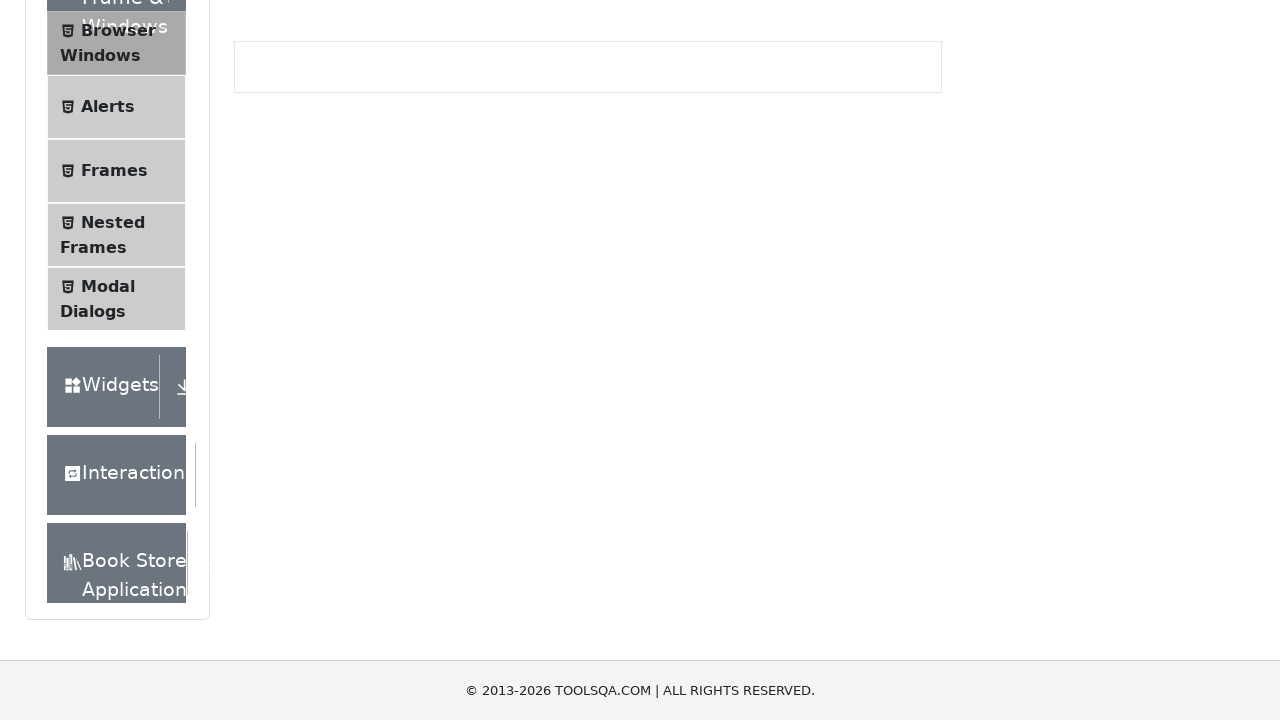

Clicked New Tab button to open a new tab at (280, 242) on #tabButton
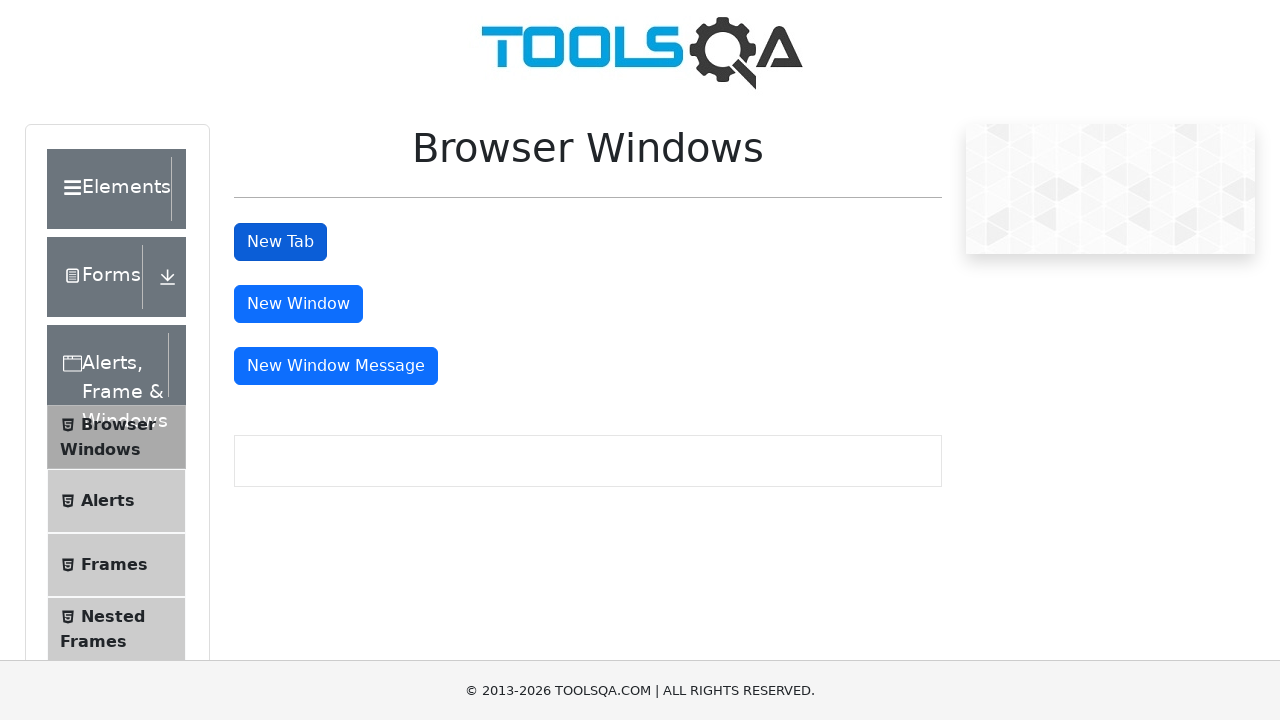

Switched to new tab and waited for page to load
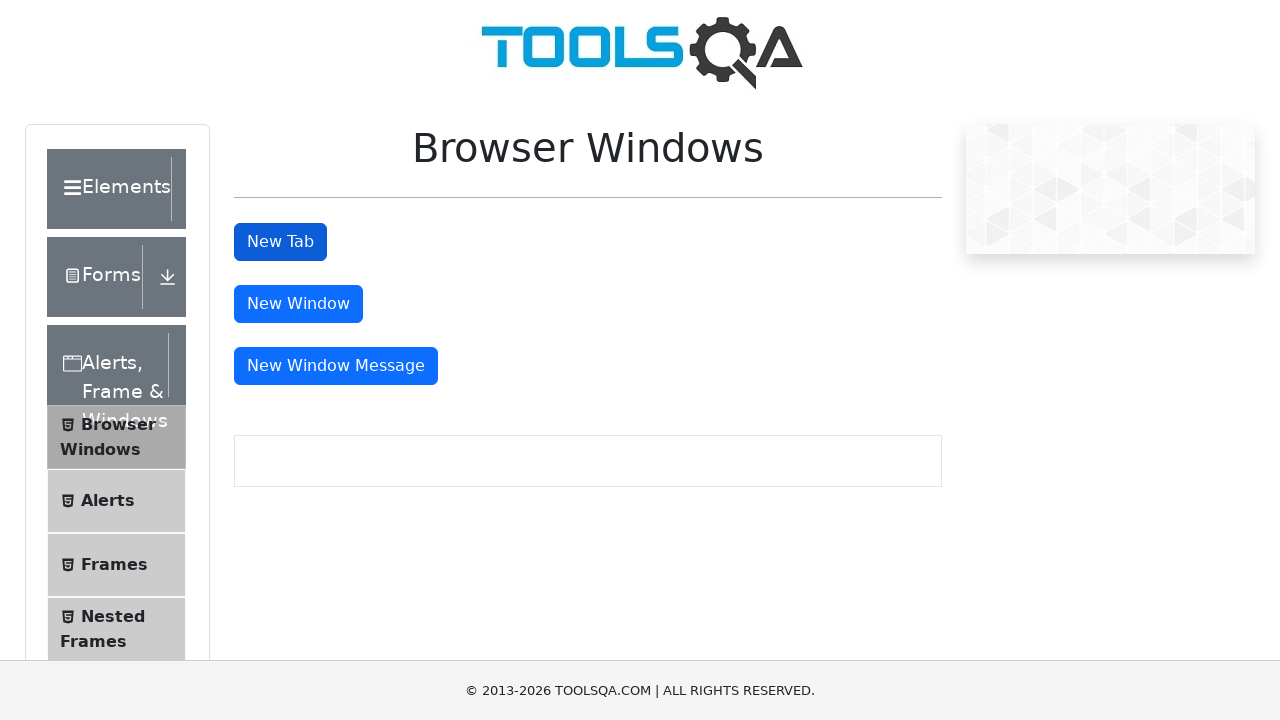

Verified sample page heading is visible in new tab
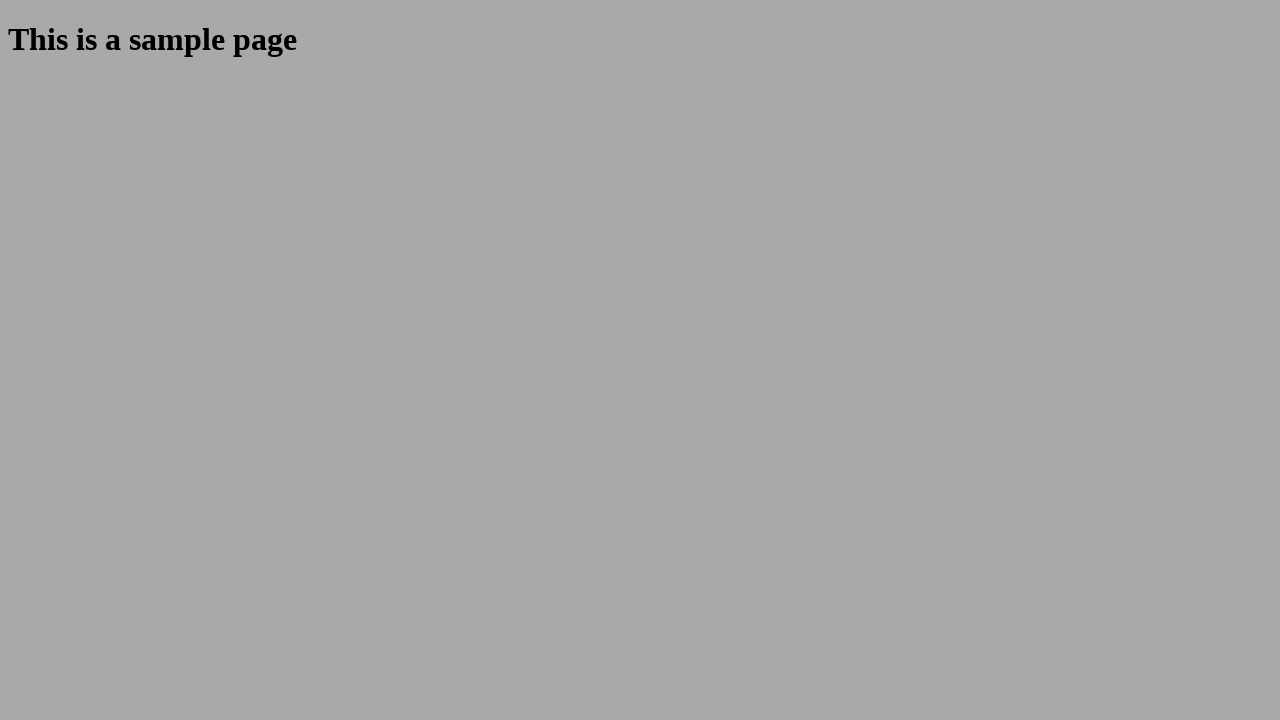

Closed the new tab
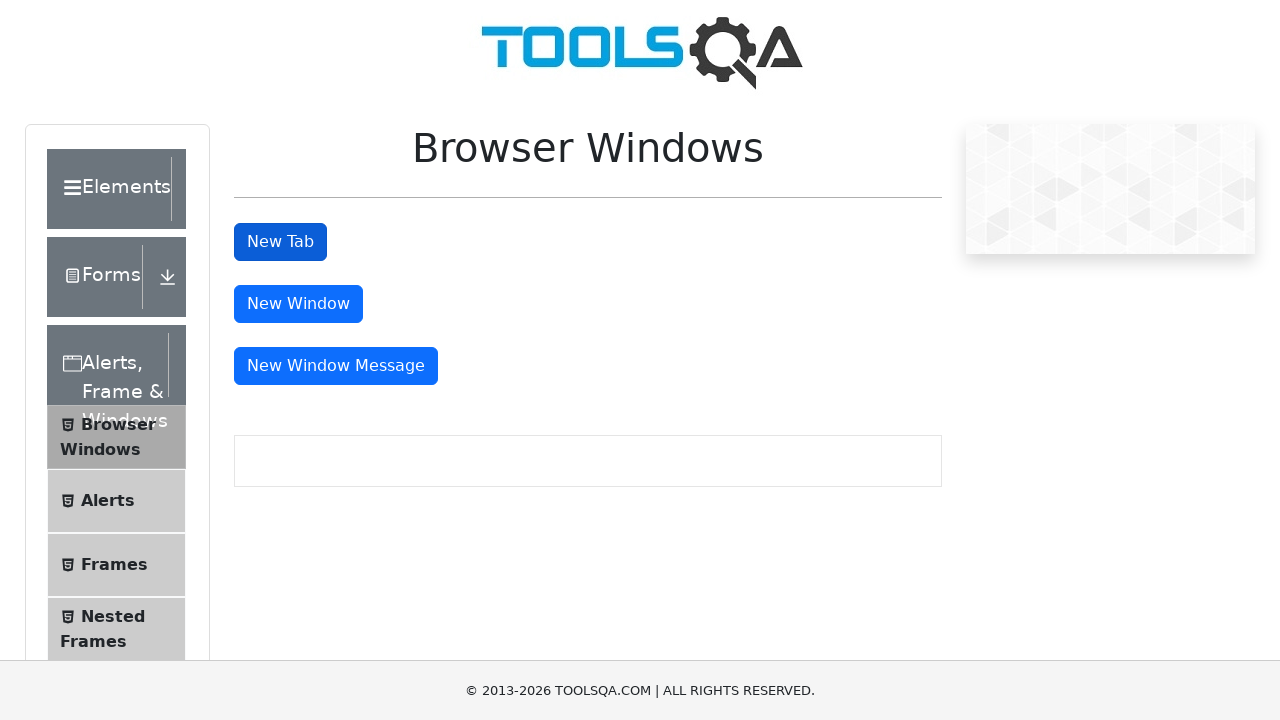

Verified New Tab button is still visible on original page
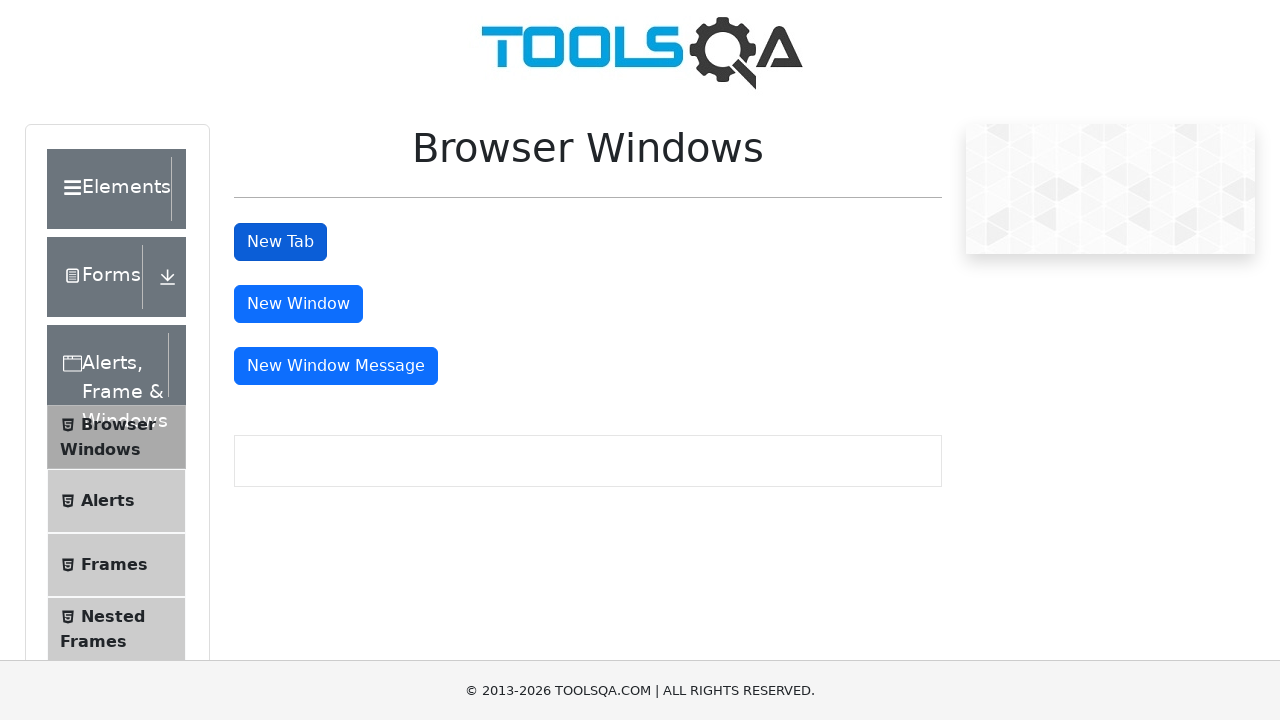

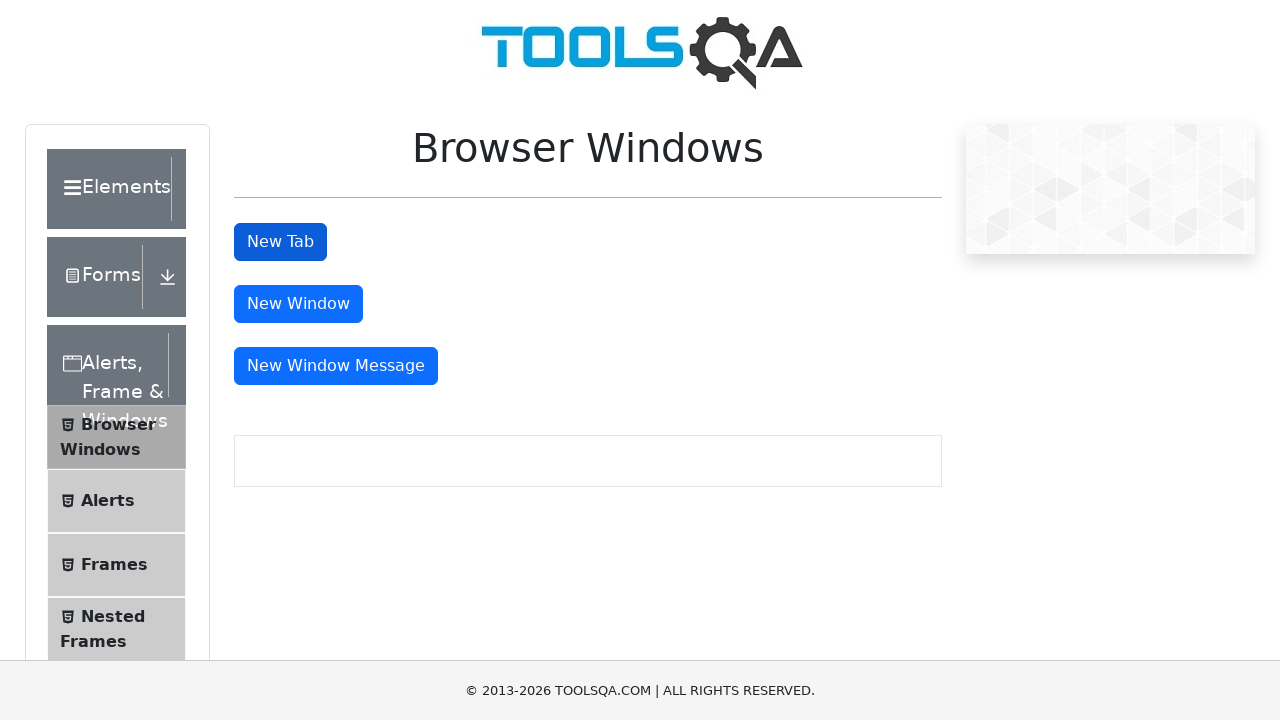